Tests clicking a button that triggers a JavaScript alert dialog, verifies the alert message contains expected text, and accepts the alert

Starting URL: https://demoqa.com/alerts

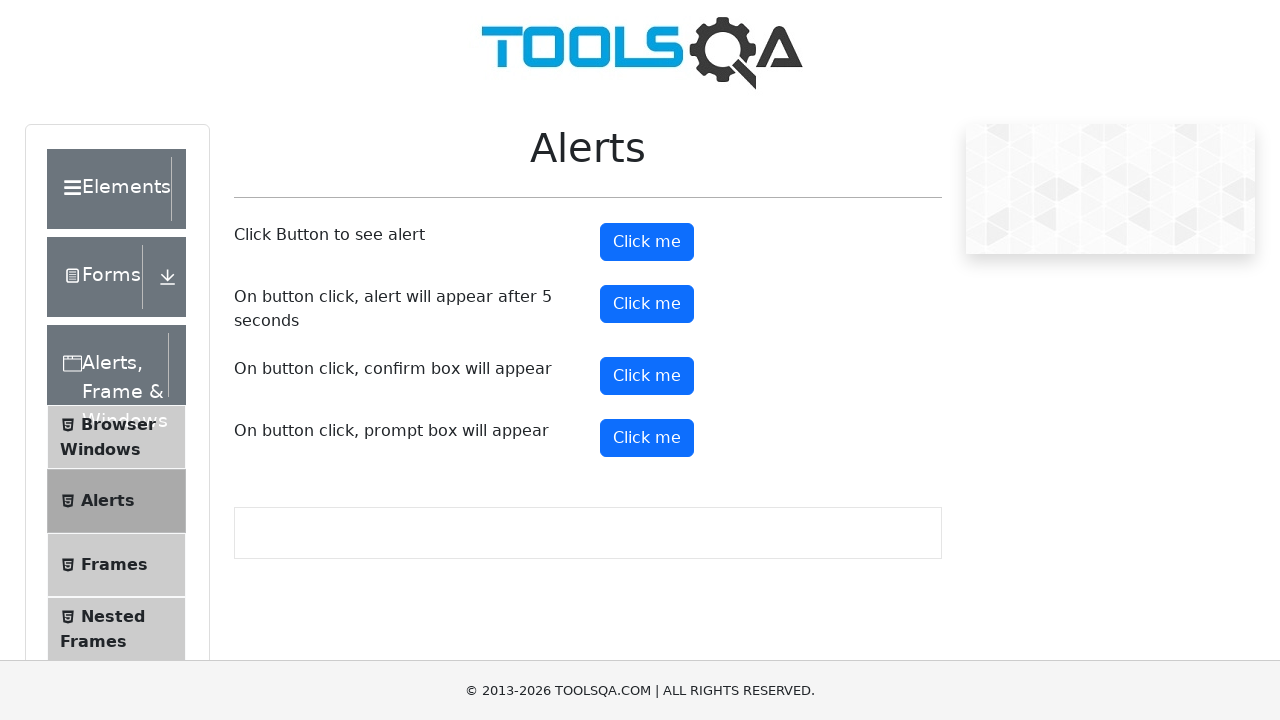

Set up dialog handler to accept alerts containing 'You clicked a button'
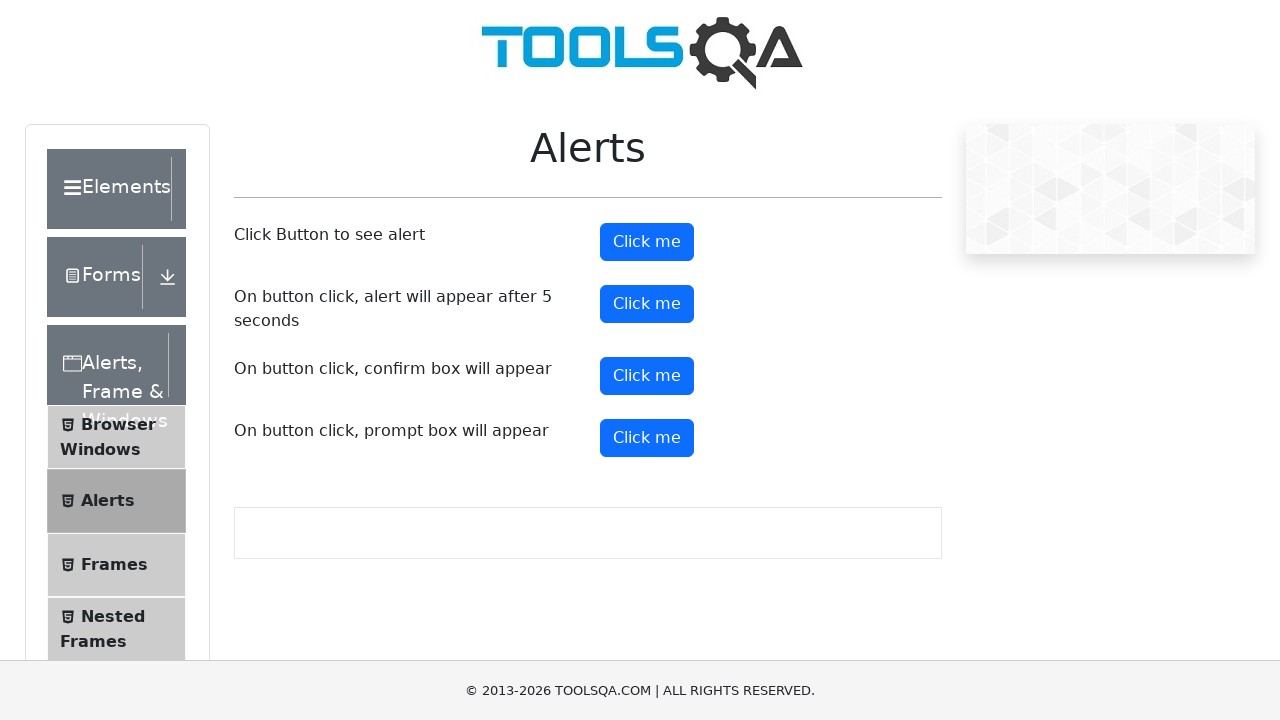

Clicked the alert button to trigger JavaScript alert dialog at (647, 242) on #alertButton >> nth=0
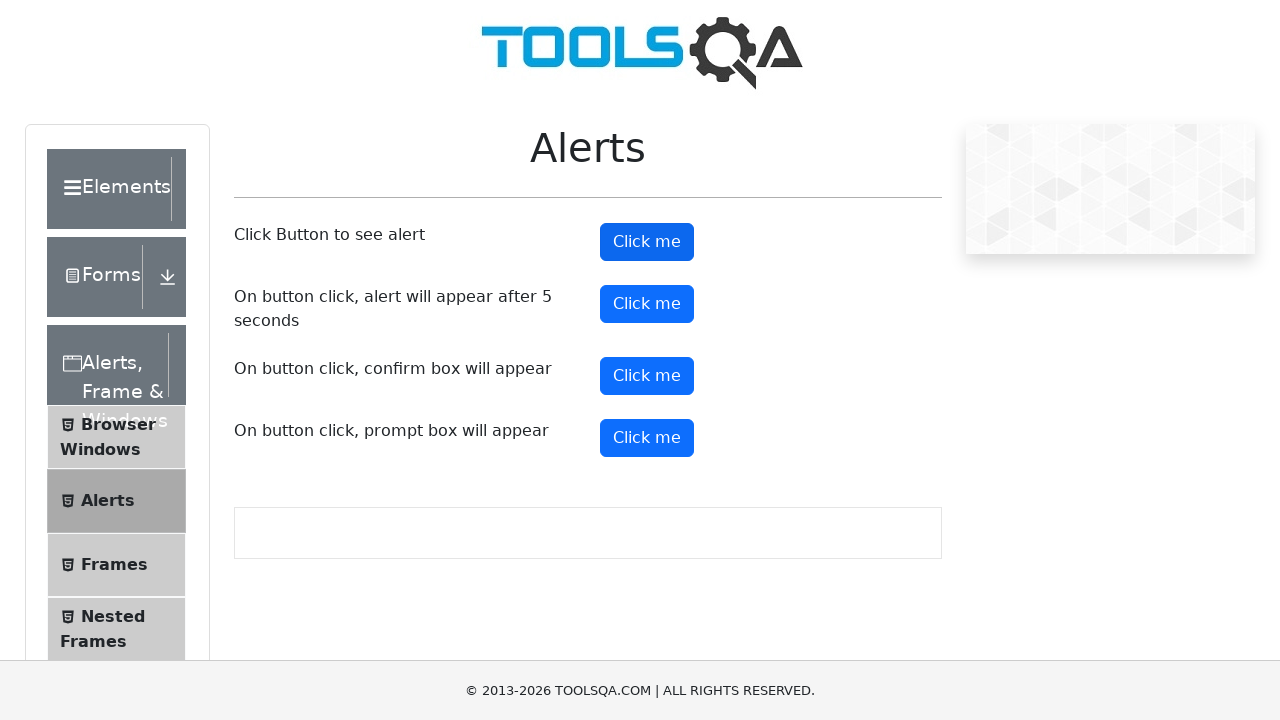

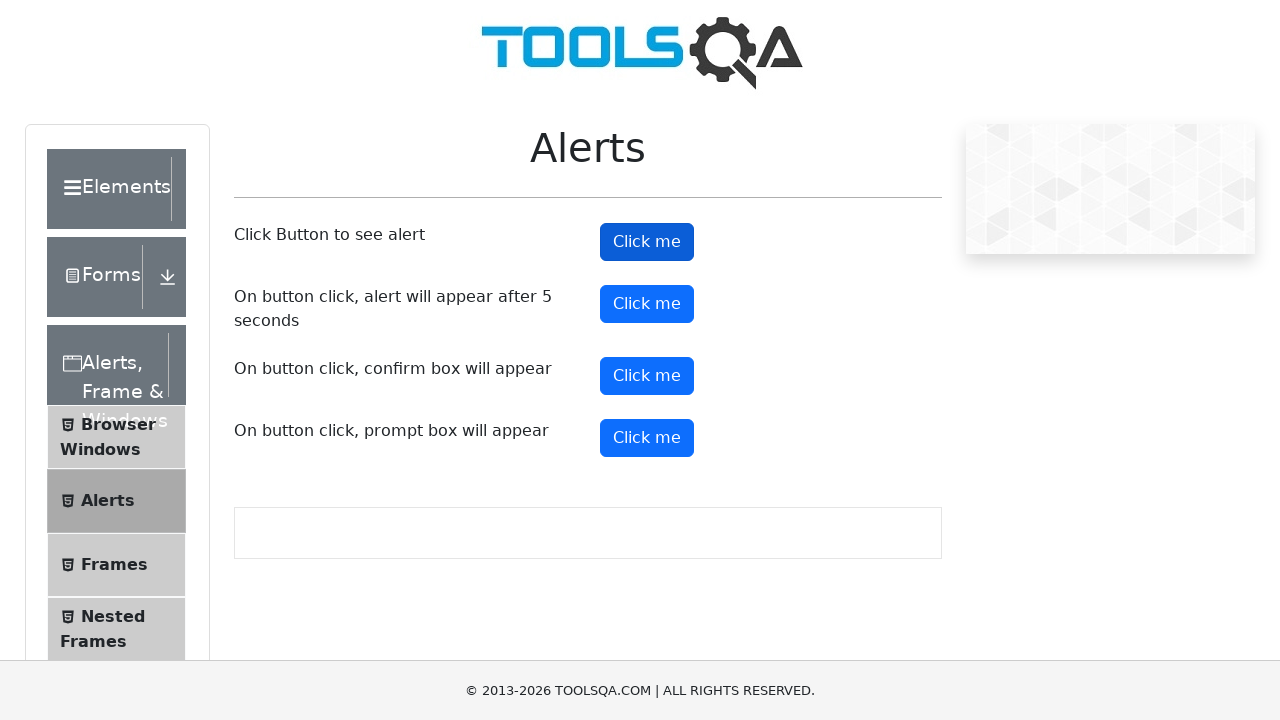